Tests dropdown select functionality by navigating to dropdown page and selecting options by value, label, and index

Starting URL: https://the-internet.herokuapp.com/

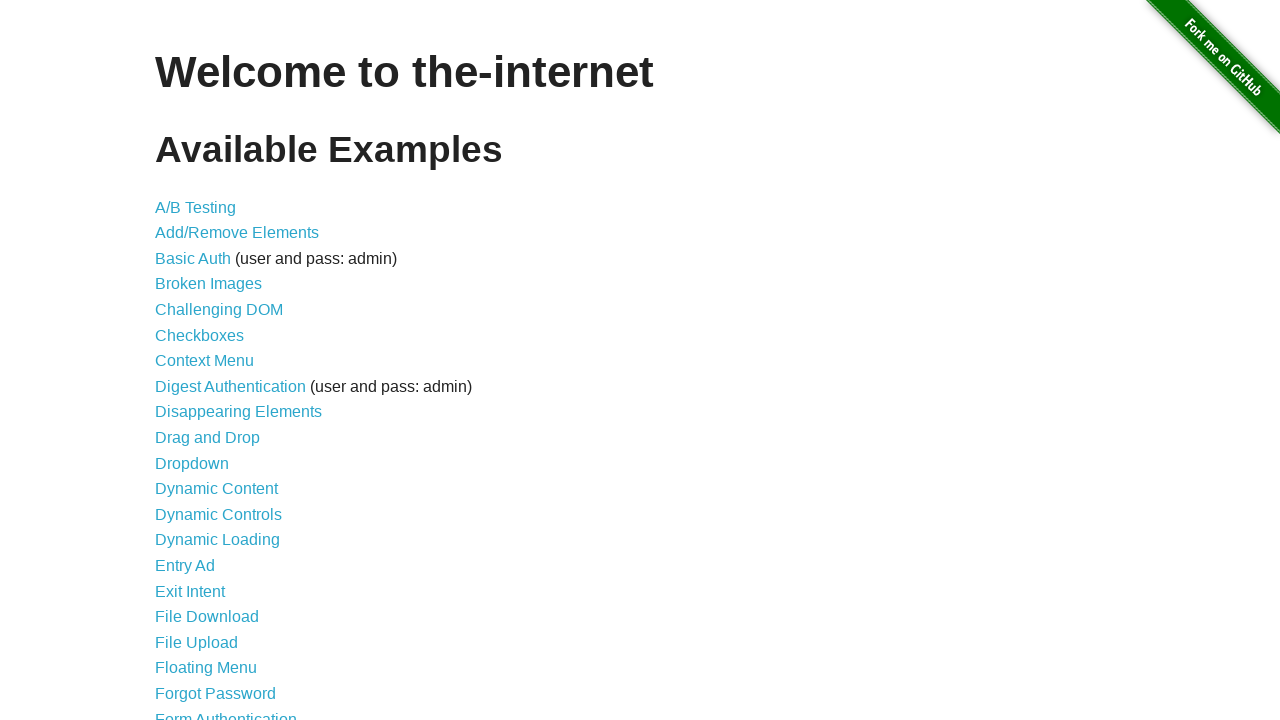

Clicked on dropdown link to navigate to dropdown page at (192, 463) on [href="/dropdown"]
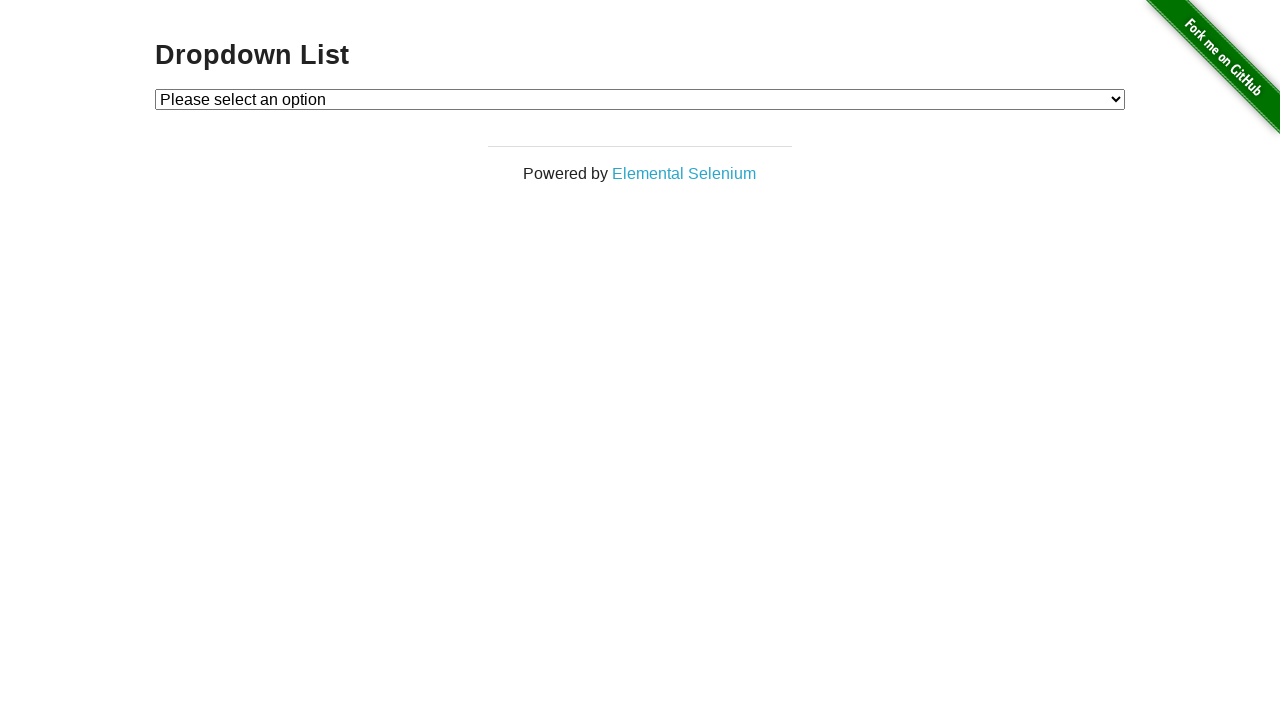

Selected dropdown option by value '1' on #dropdown
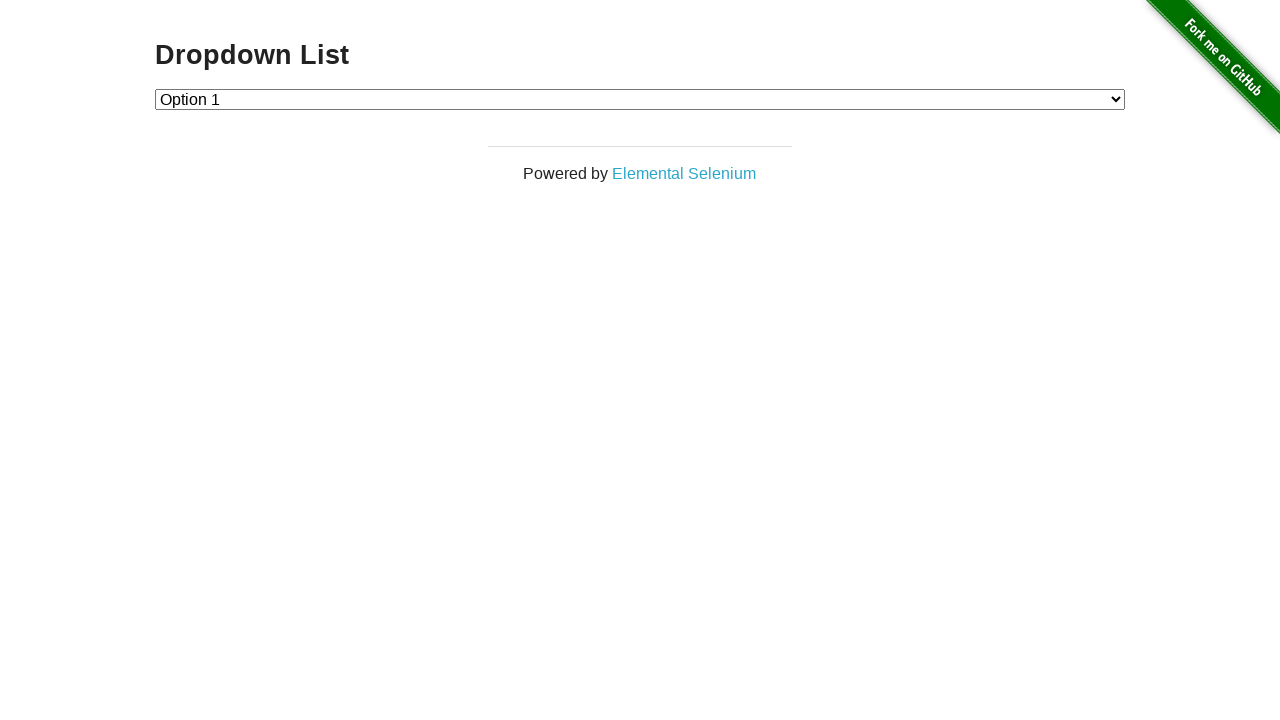

Selected dropdown option by label 'Option 2' on #dropdown
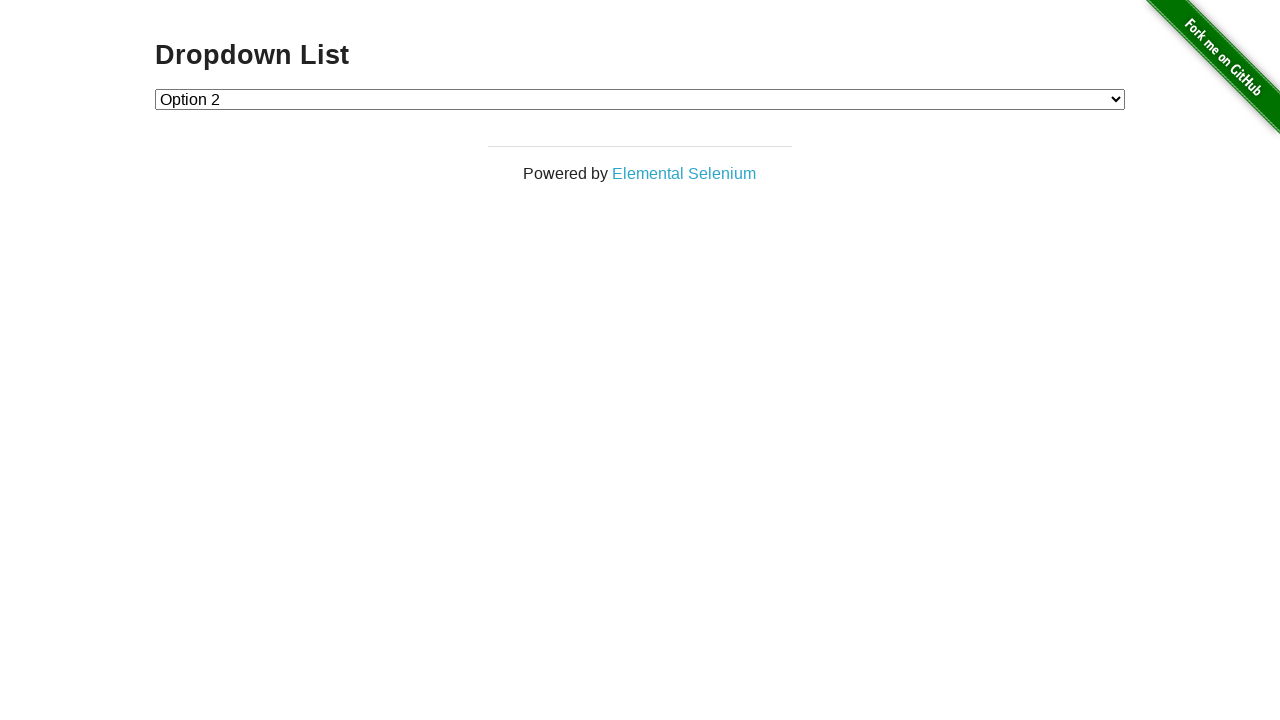

Selected dropdown option by index 1 on #dropdown
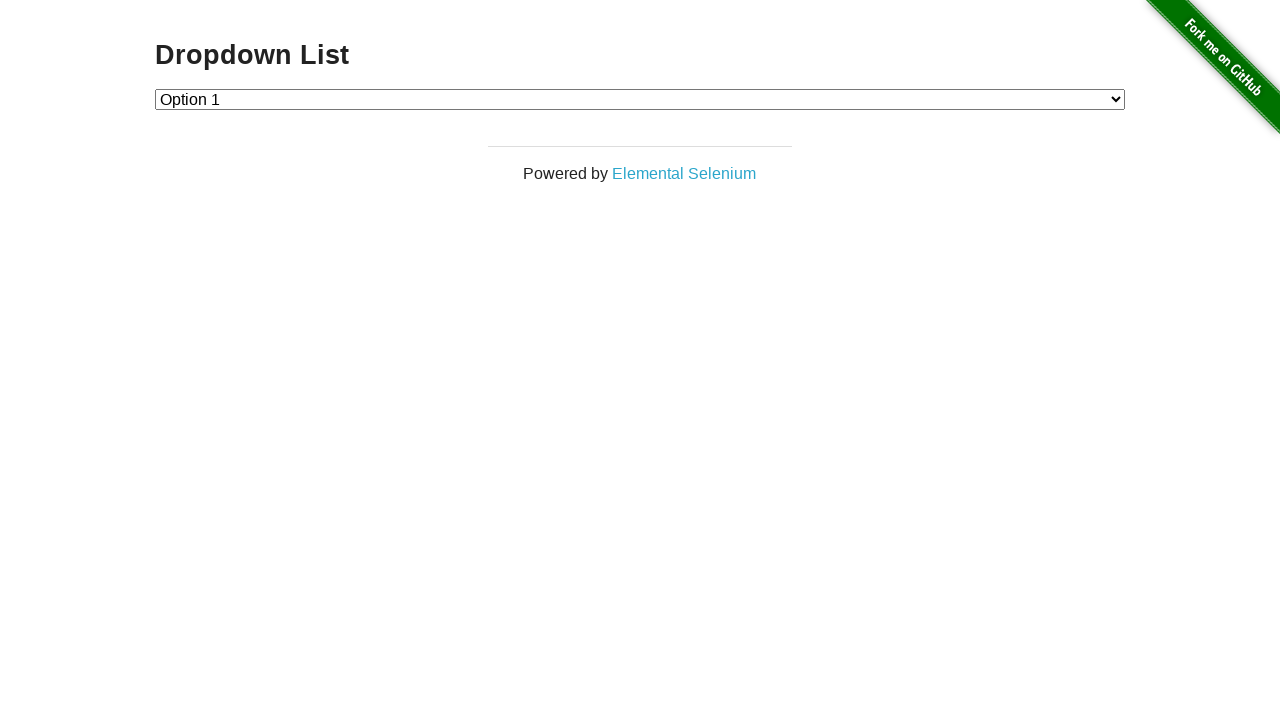

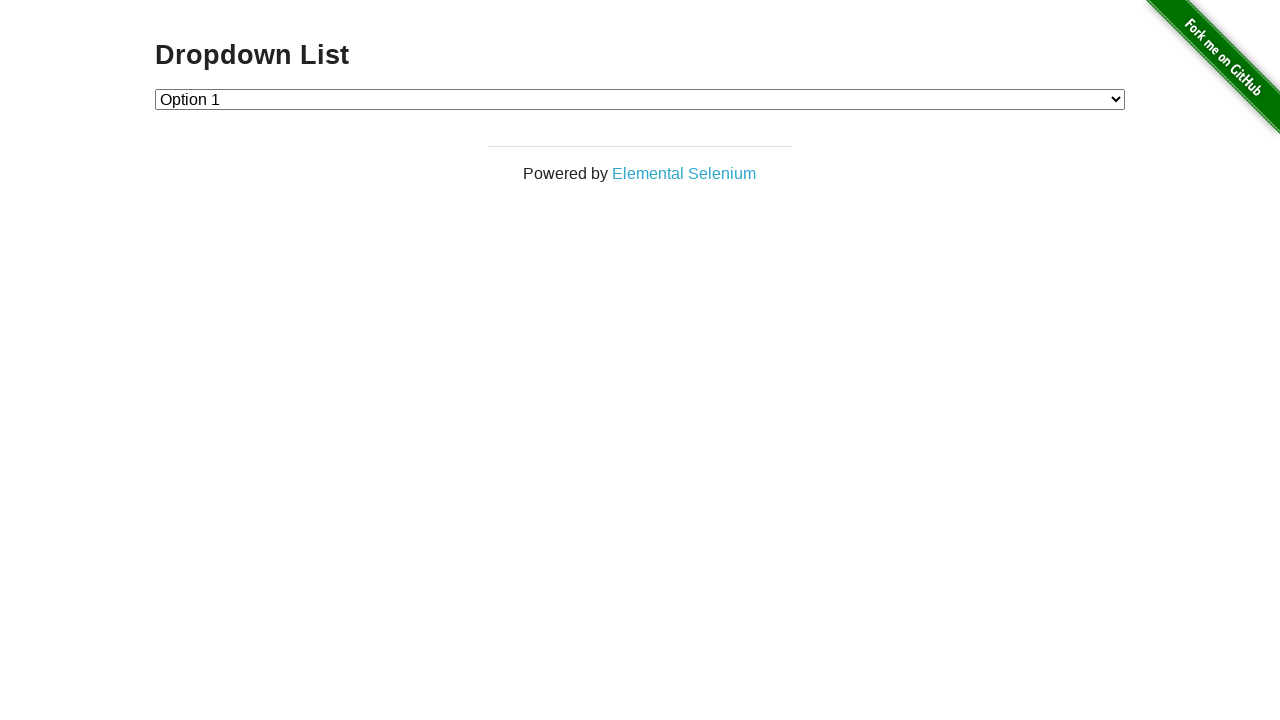